Navigates to About Us page and verifies the values list image is displayed

Starting URL: https://famcare.app

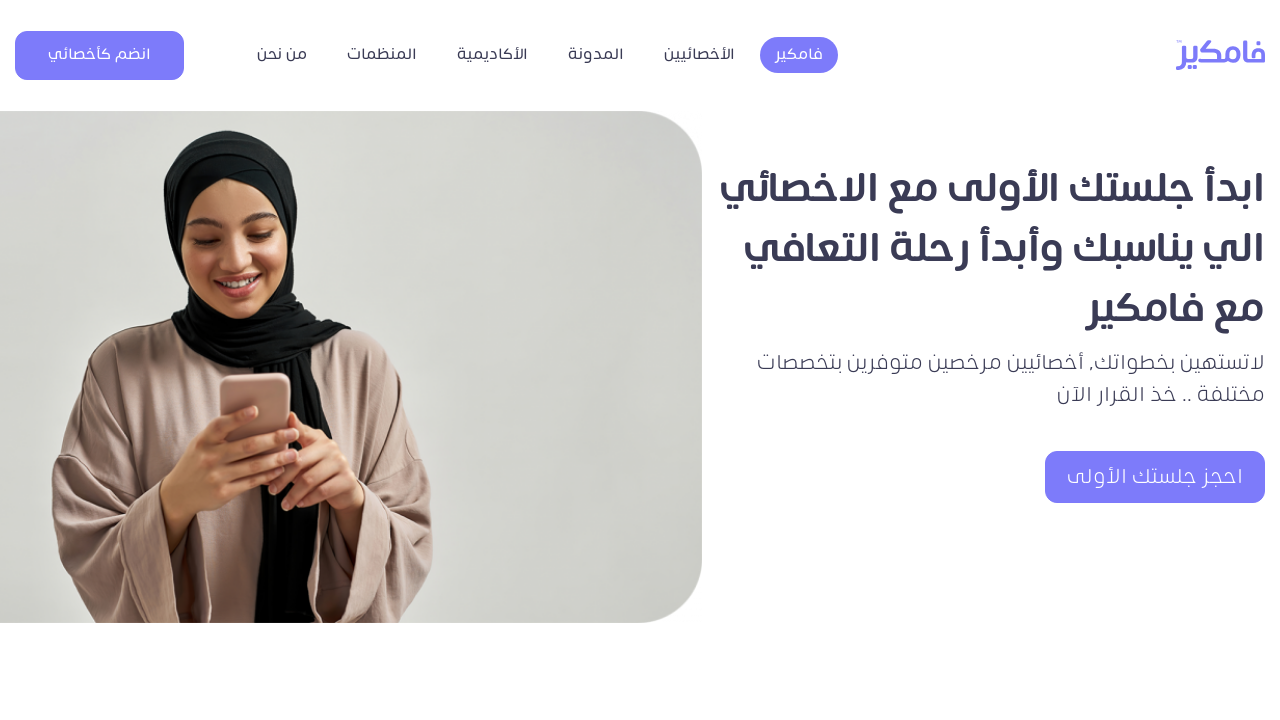

Clicked 'About Us' button to navigate at (282, 55) on xpath=//*[@title = 'من نحن']
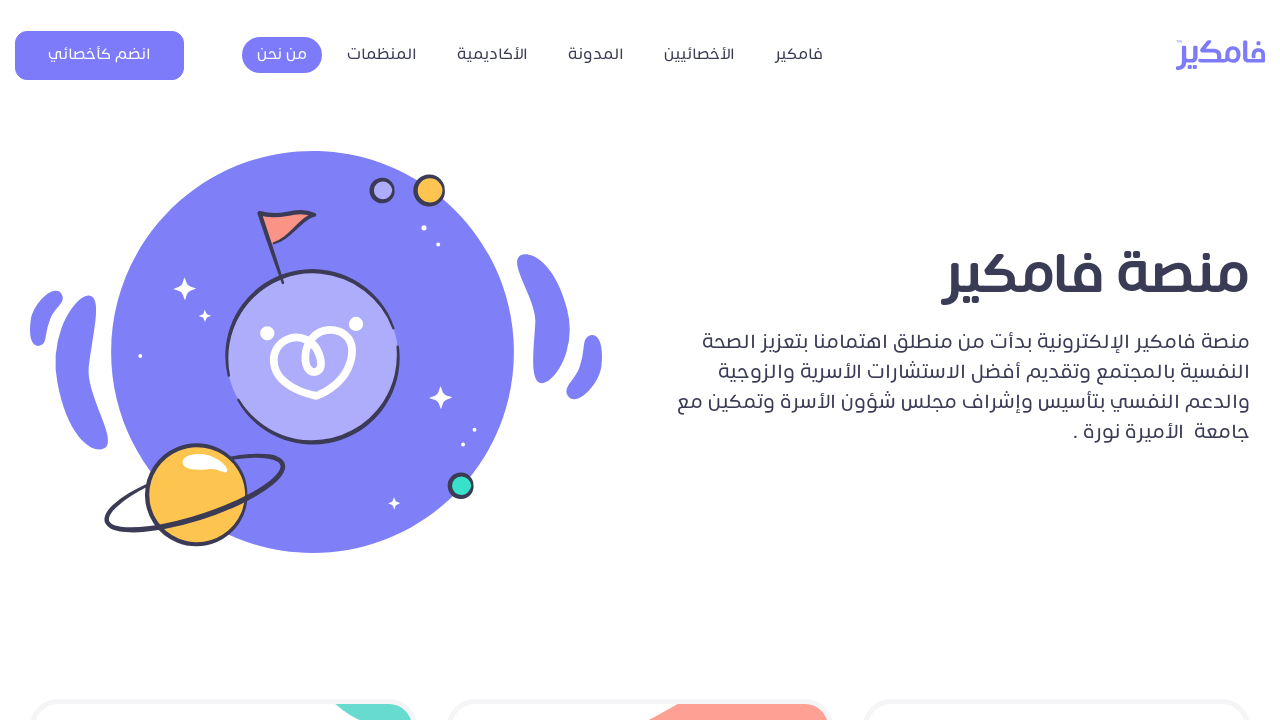

Values list image is displayed and visible
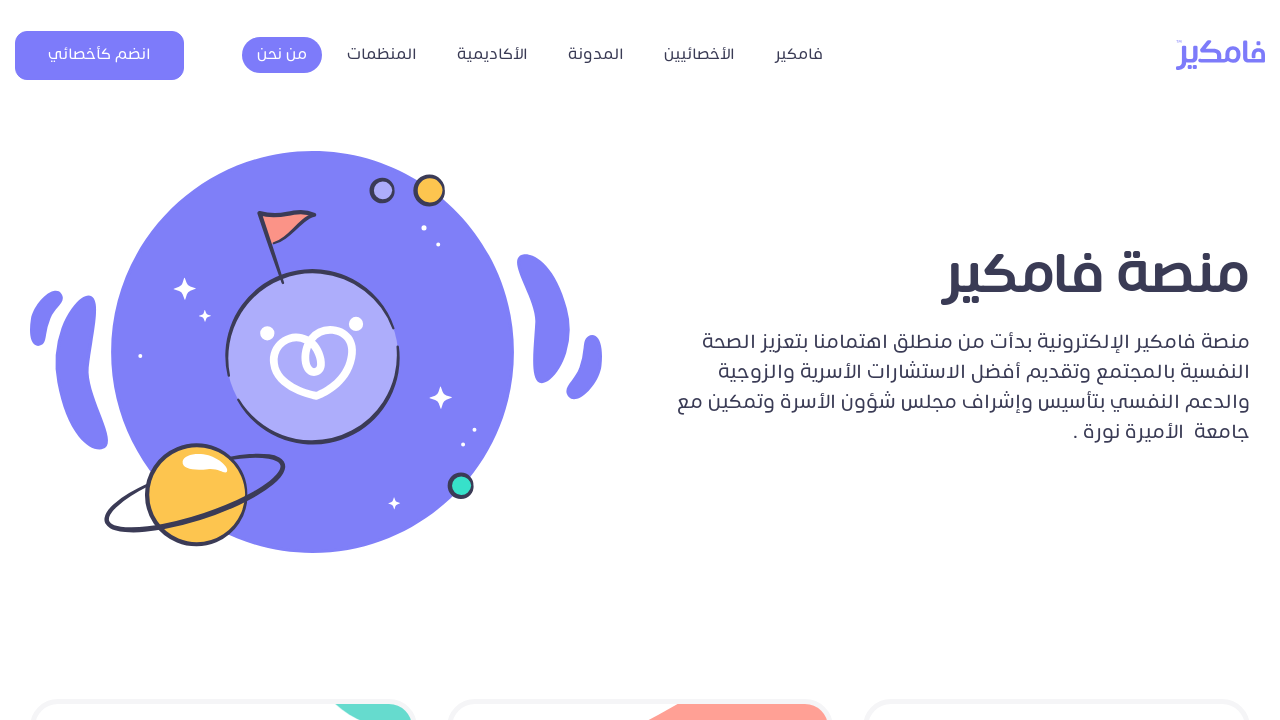

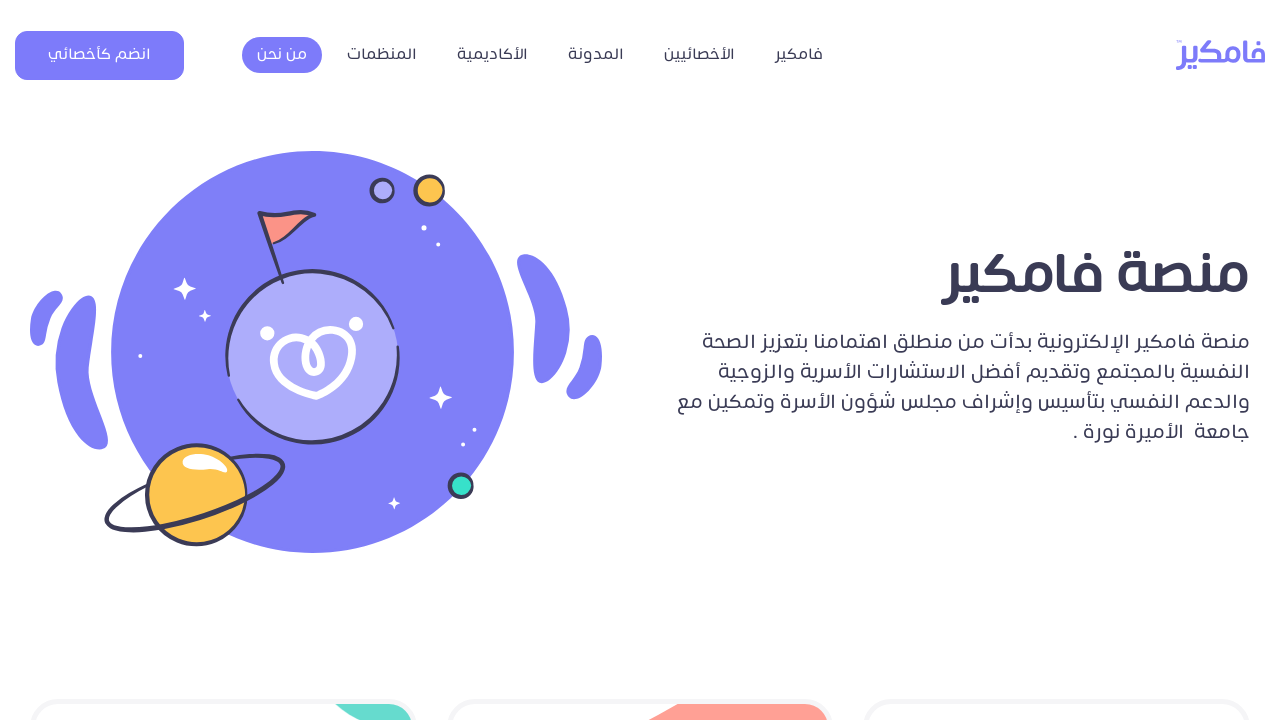